Tests browser navigation methods including goto, goBack, goForward, and reload across multiple pages

Starting URL: https://example.com

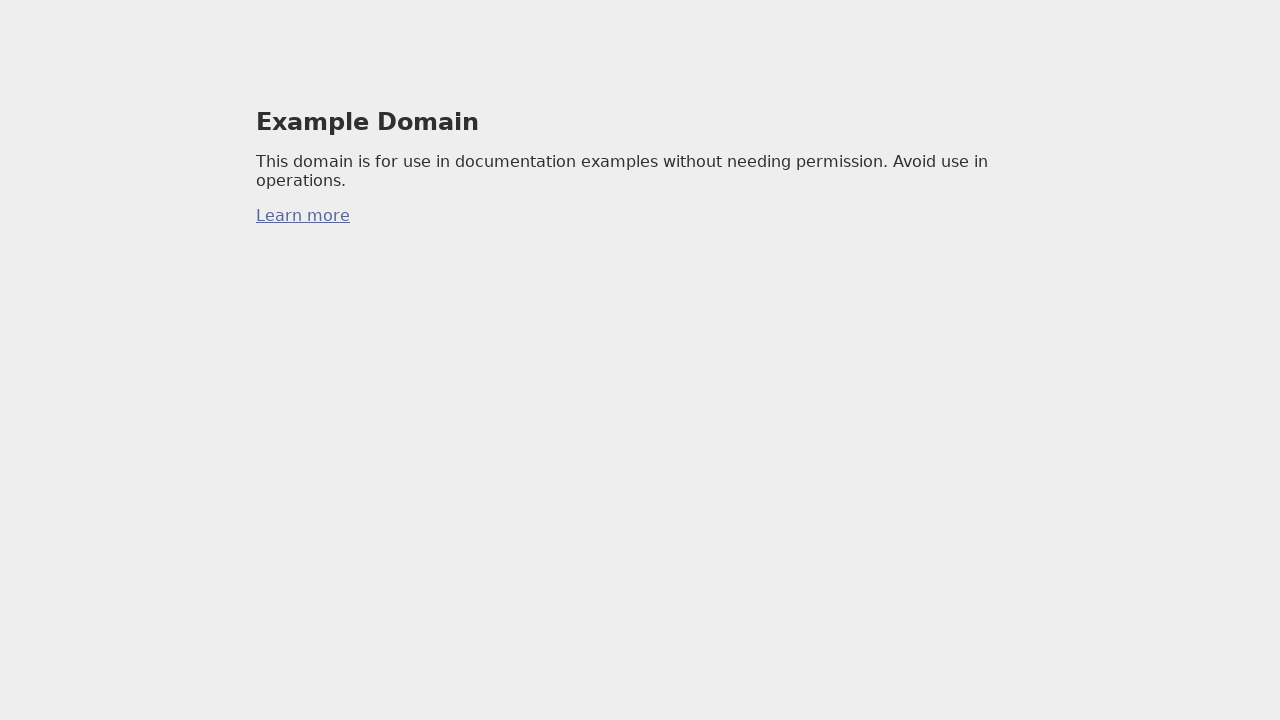

Waited for initial page (example.com) to load with domcontentloaded state
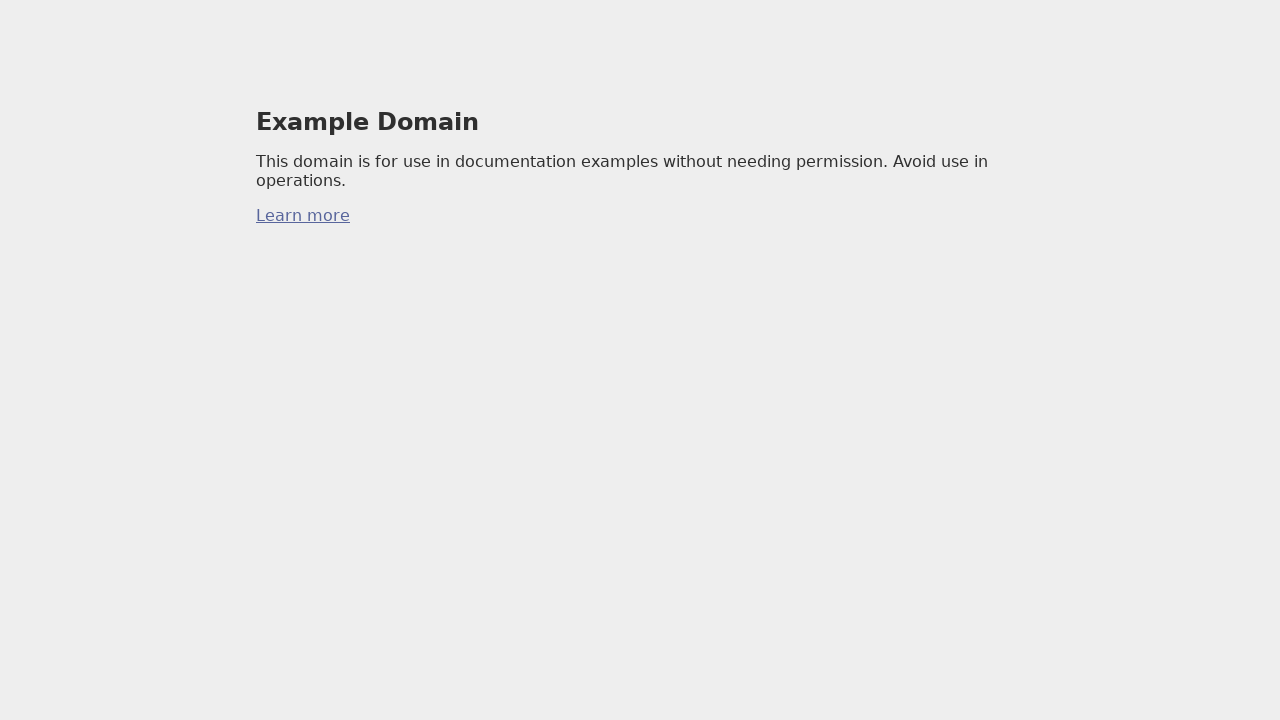

Navigated to https://playwright.dev
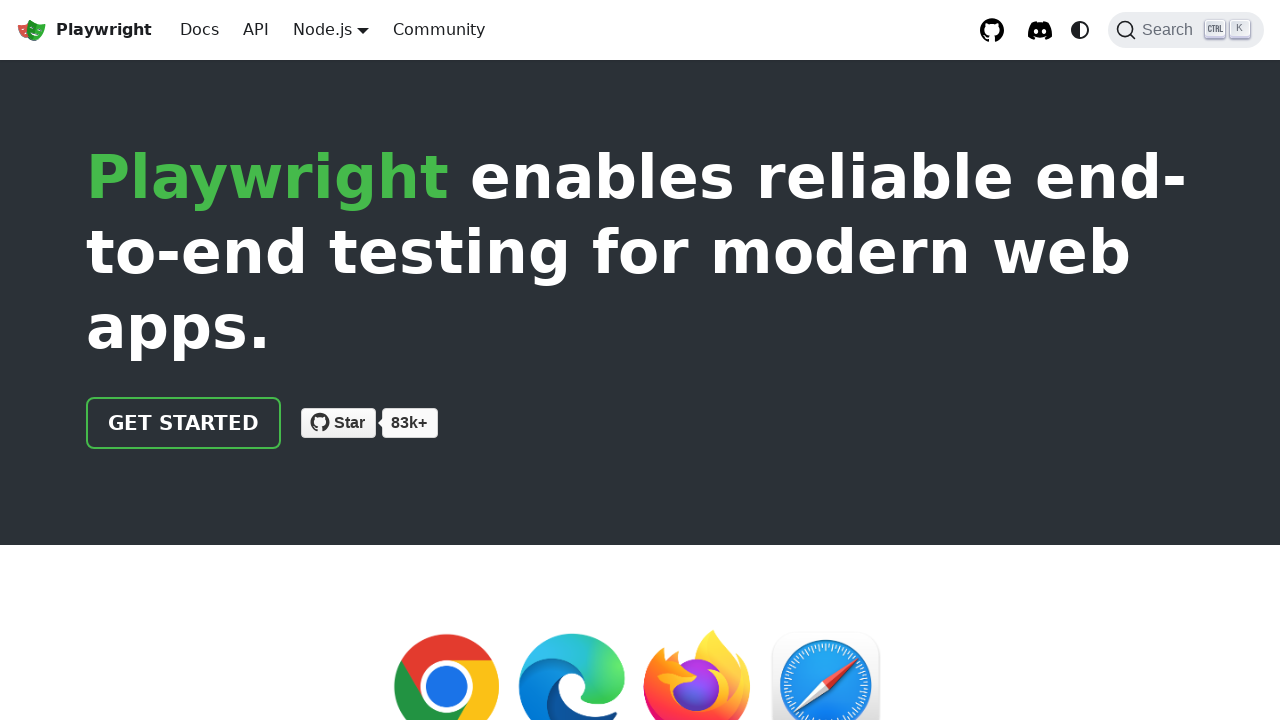

Waited for playwright.dev to load with domcontentloaded state
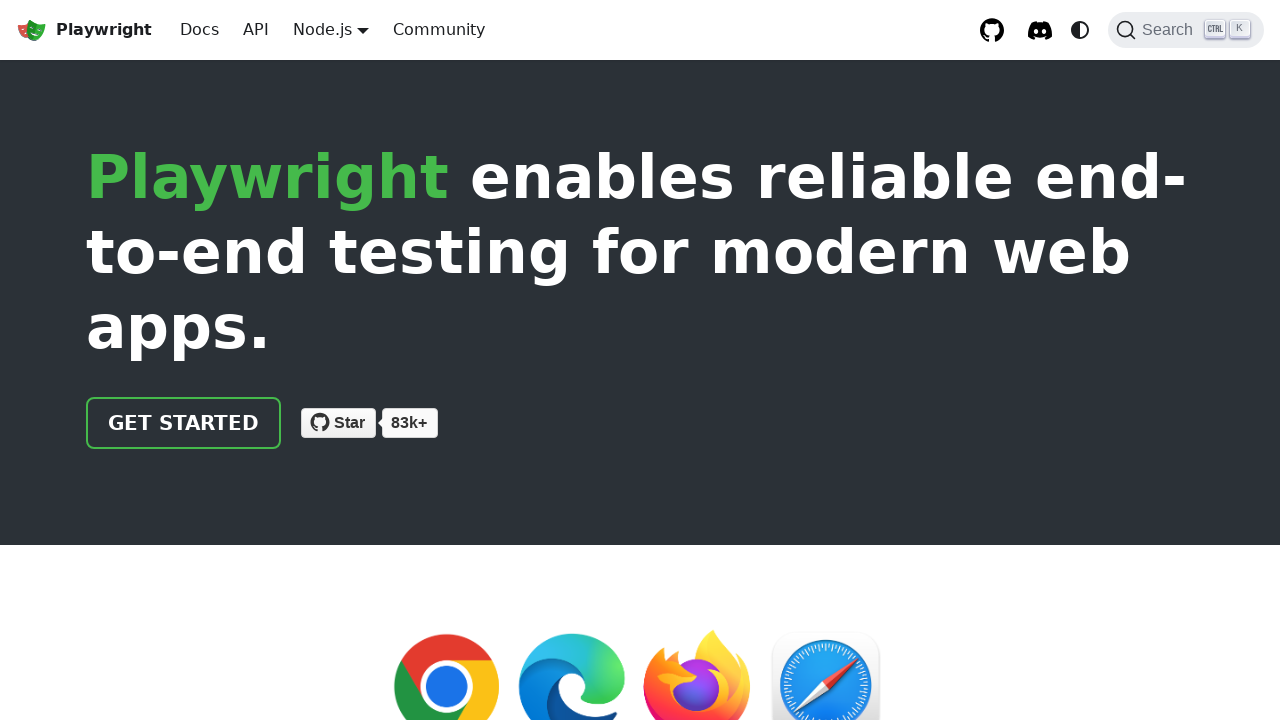

Navigated back in browser history to example.com
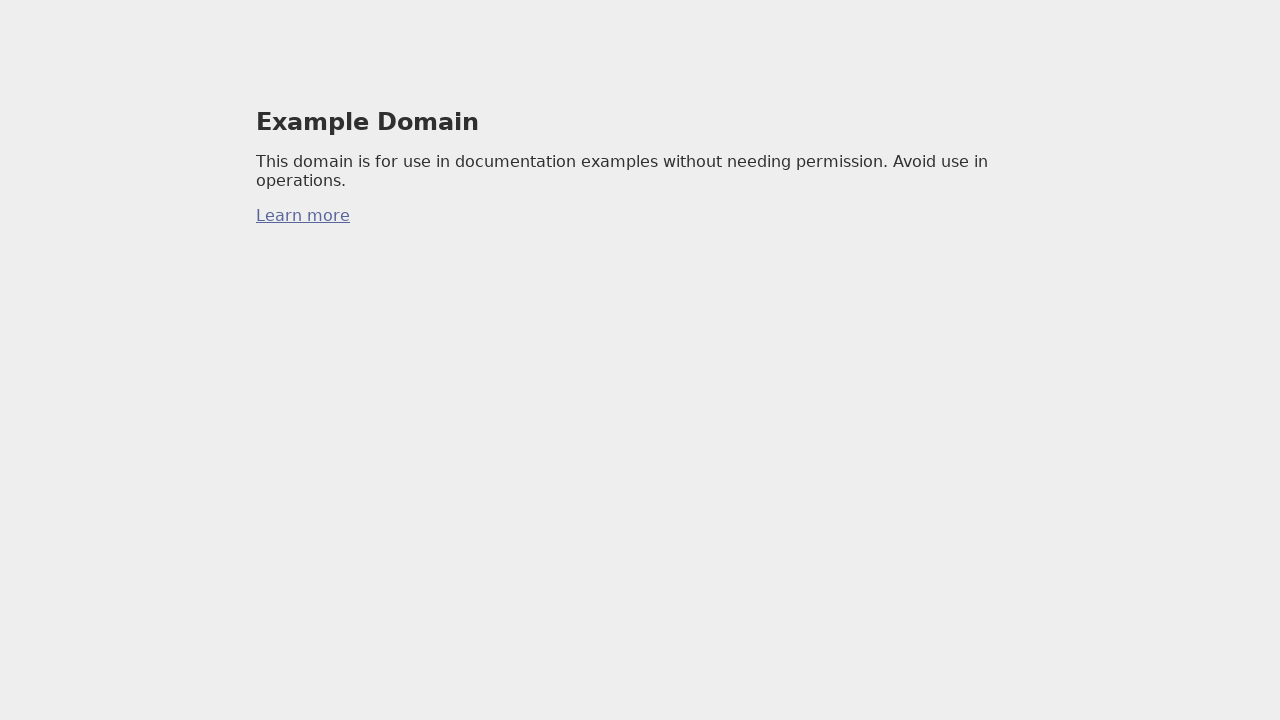

Waited for example.com to load with domcontentloaded state
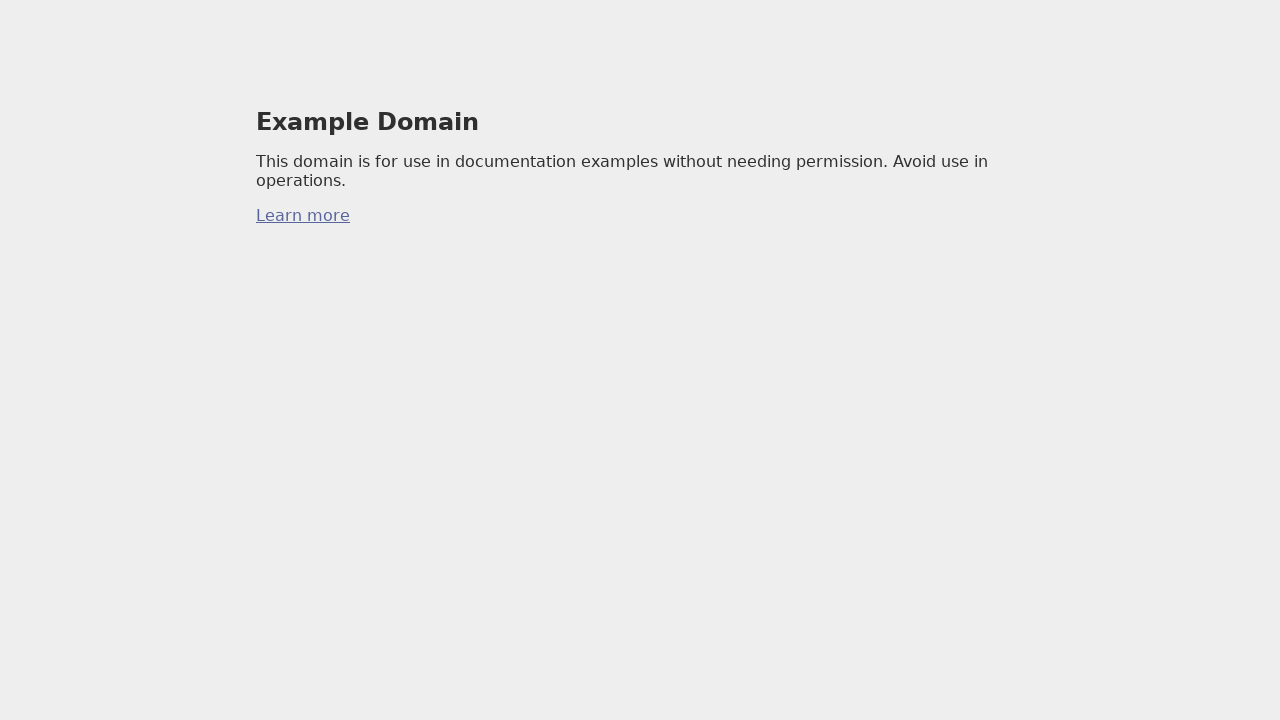

Navigated forward in browser history to playwright.dev
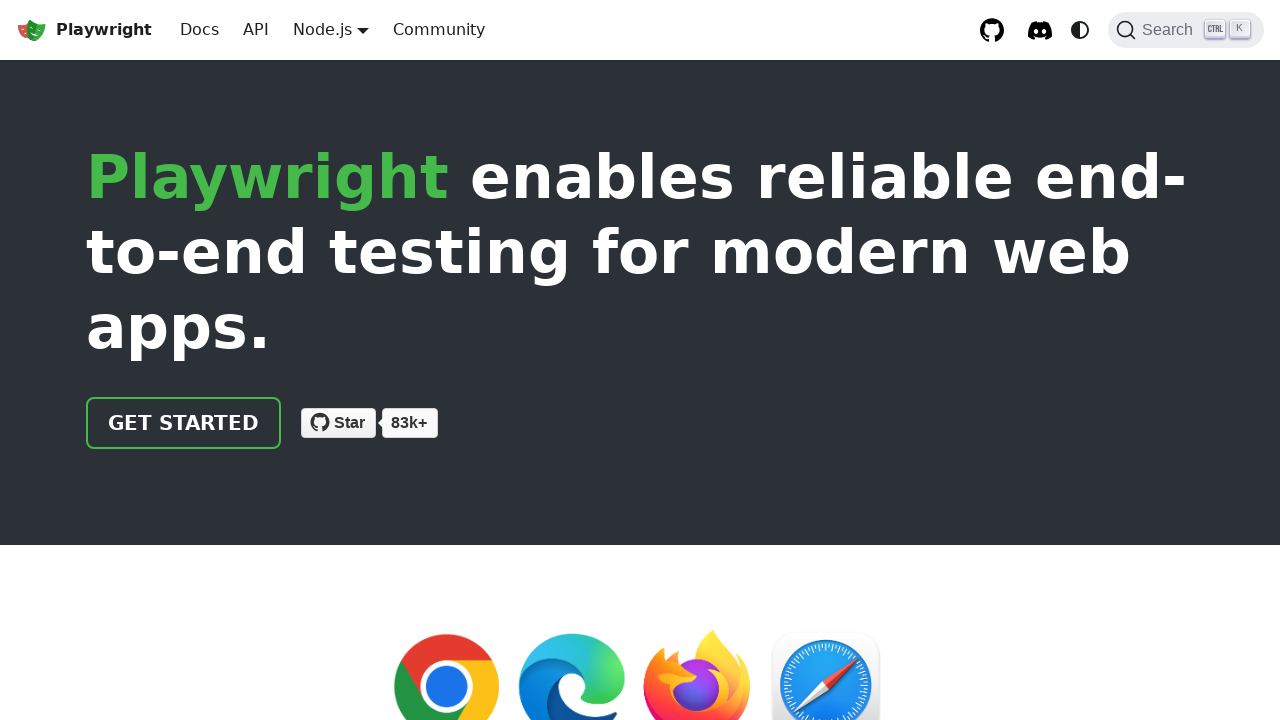

Waited for playwright.dev to load with domcontentloaded state
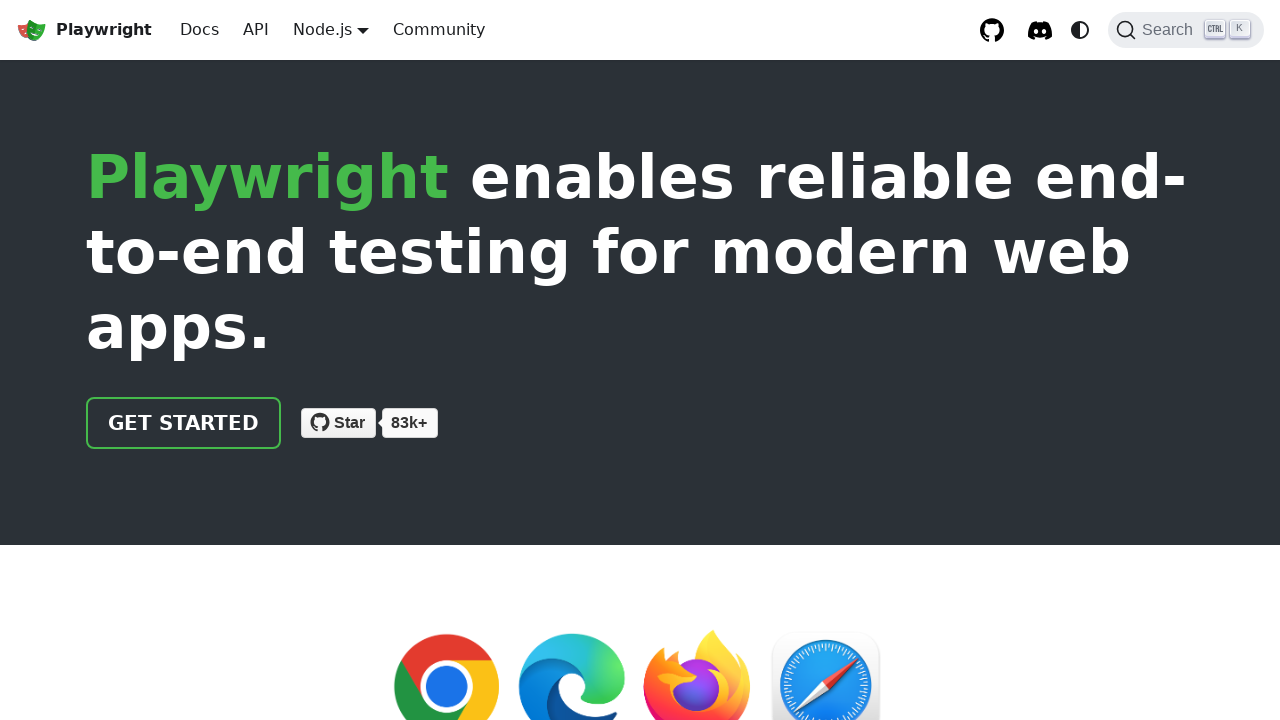

Reloaded the current page (playwright.dev)
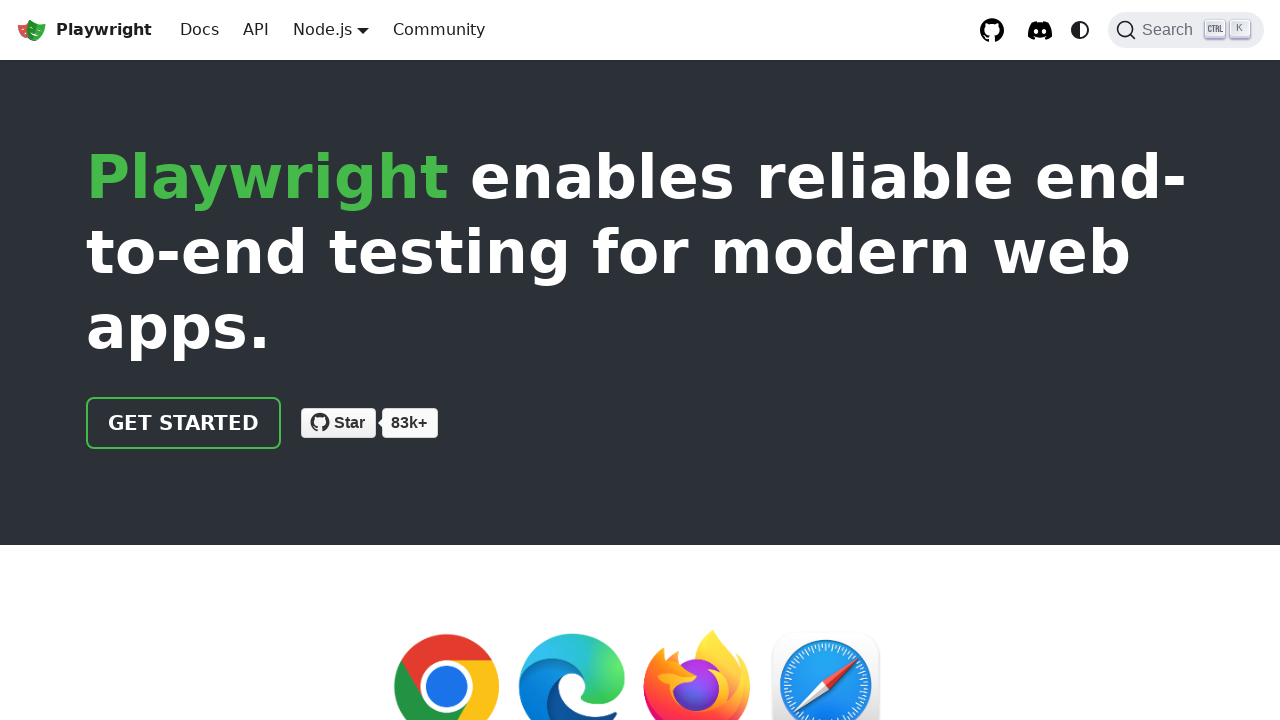

Waited for reloaded page to load with domcontentloaded state
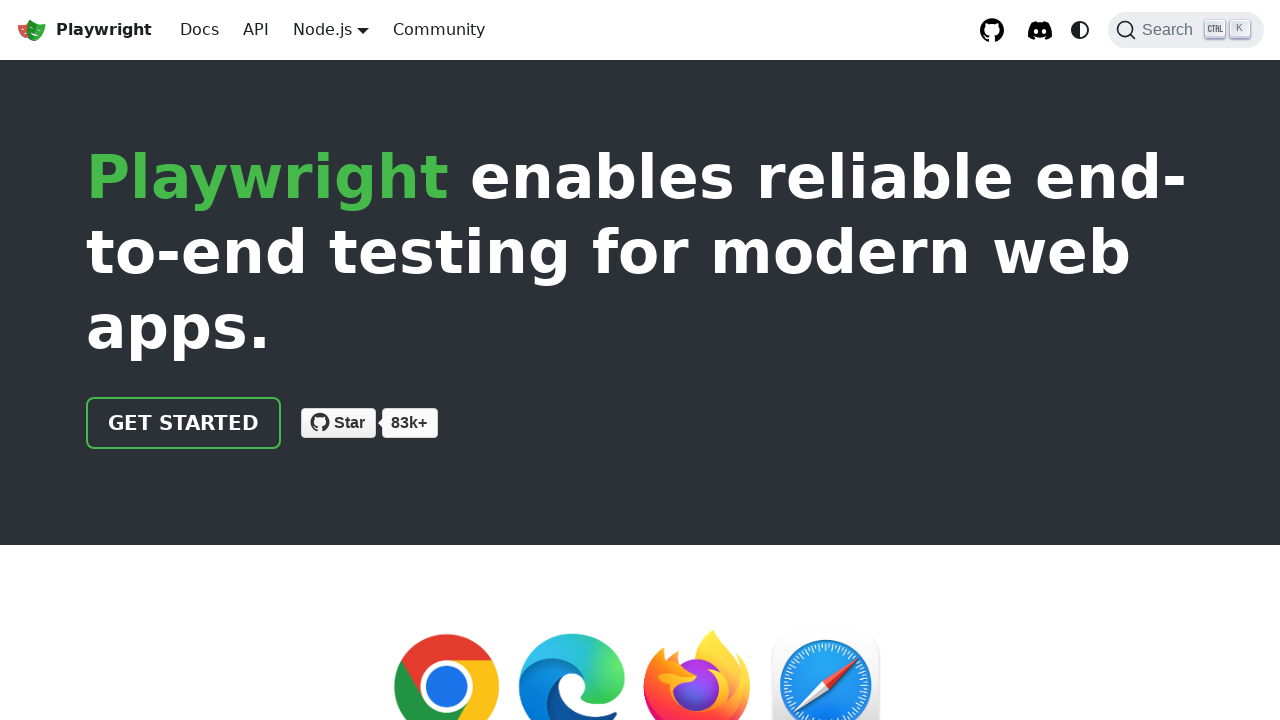

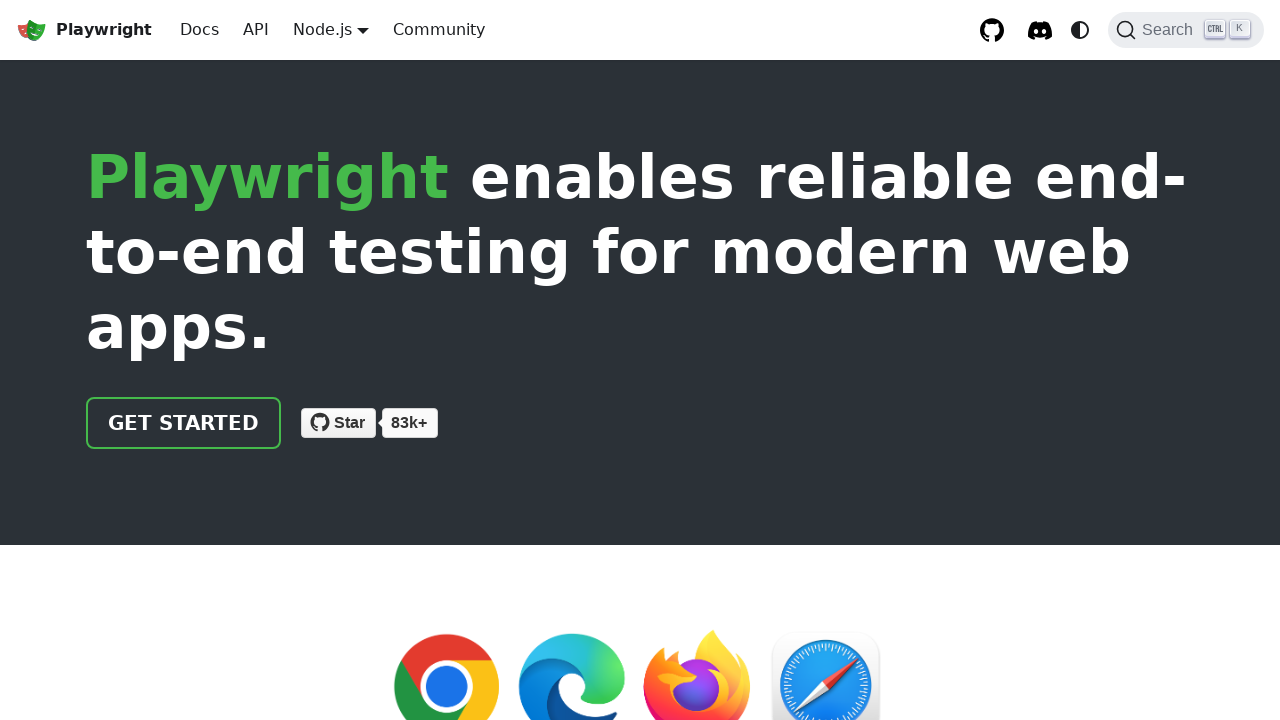